Tests mouse hover functionality by hovering over a menu item and clicking on a dropdown option

Starting URL: http://seleniumpractise.blogspot.com/2016/08/how-to-perform-mouse-hover-in-selenium.html

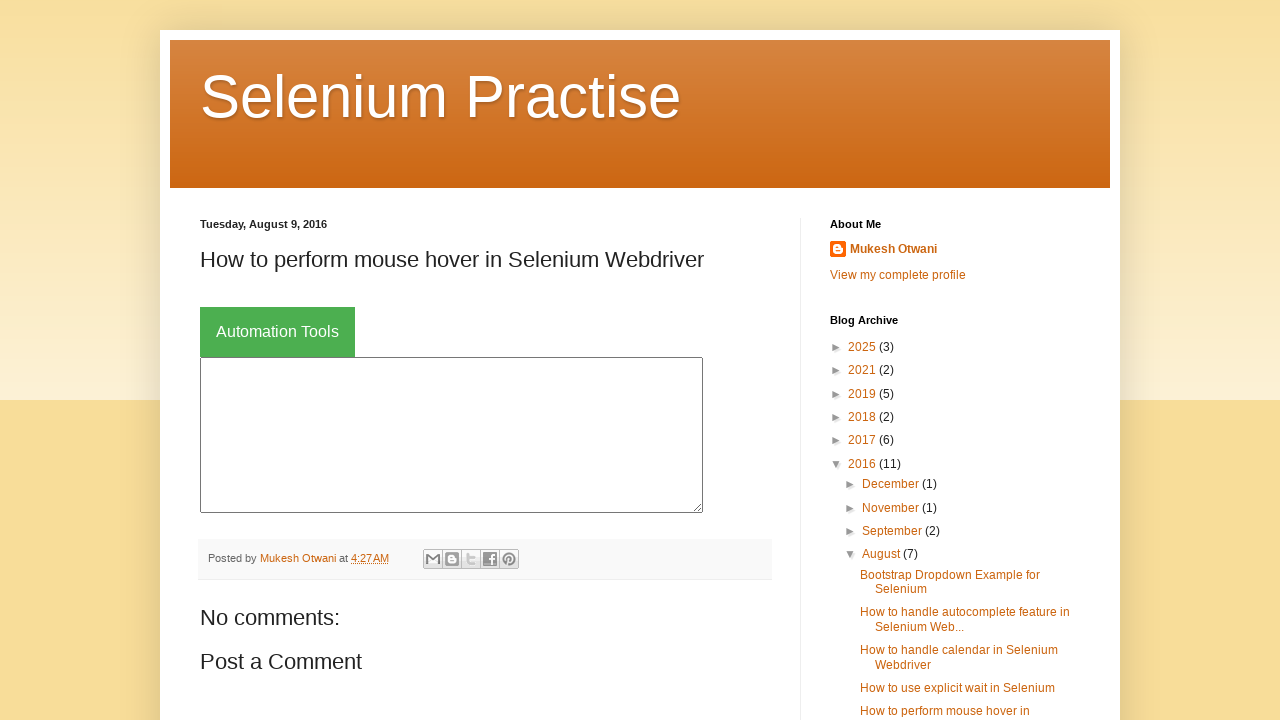

Navigated to mouse hover practice page
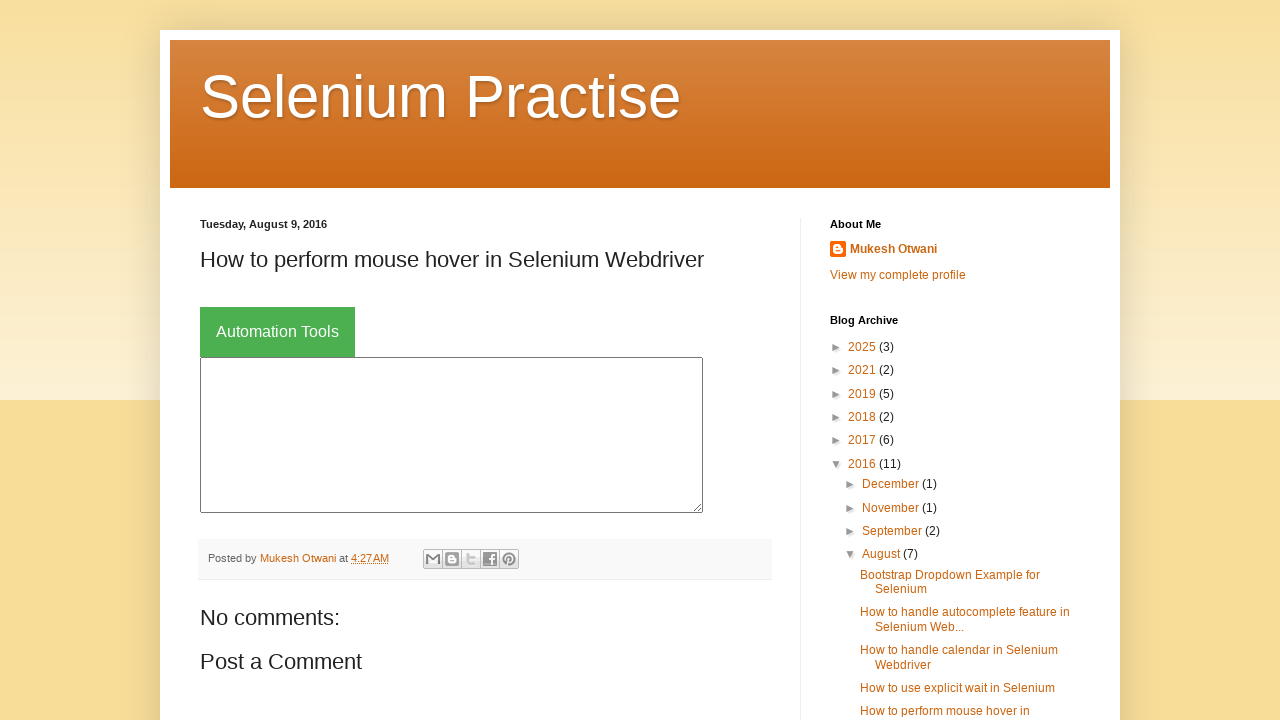

Hovered over 'Automation Tools' menu item at (278, 332) on xpath=//*[text()='Automation Tools']
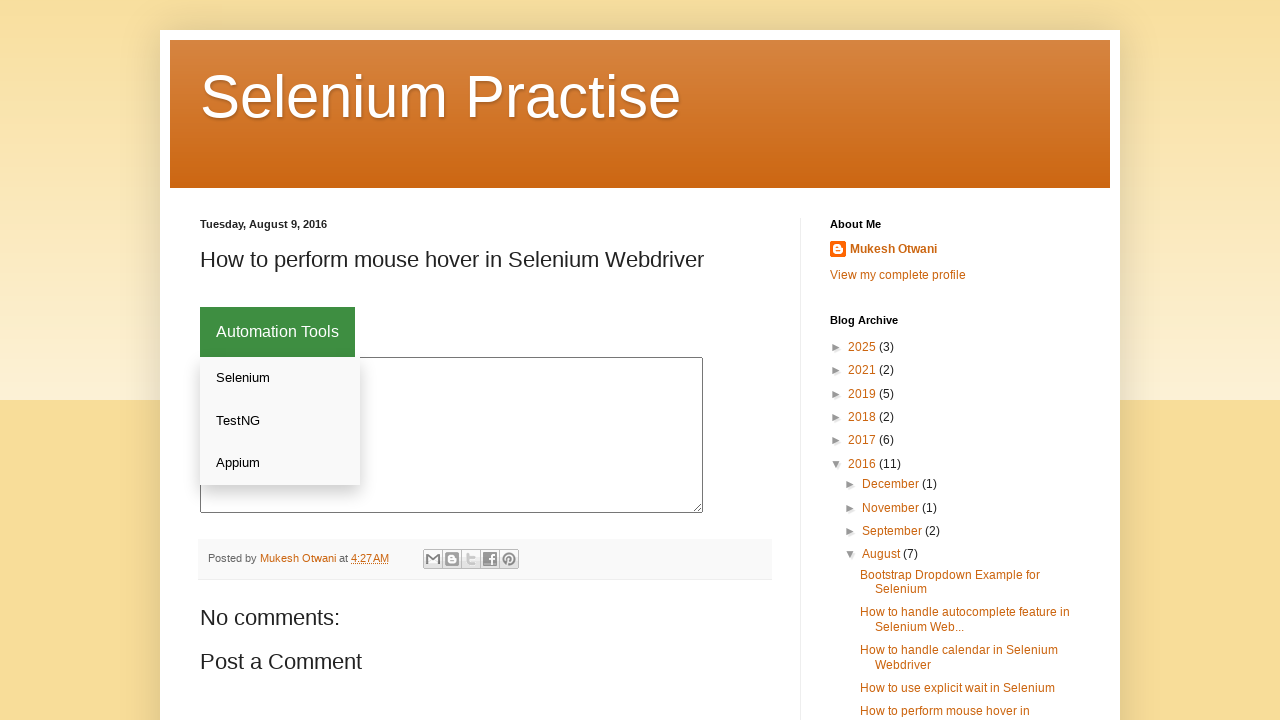

Dropdown menu appeared with options
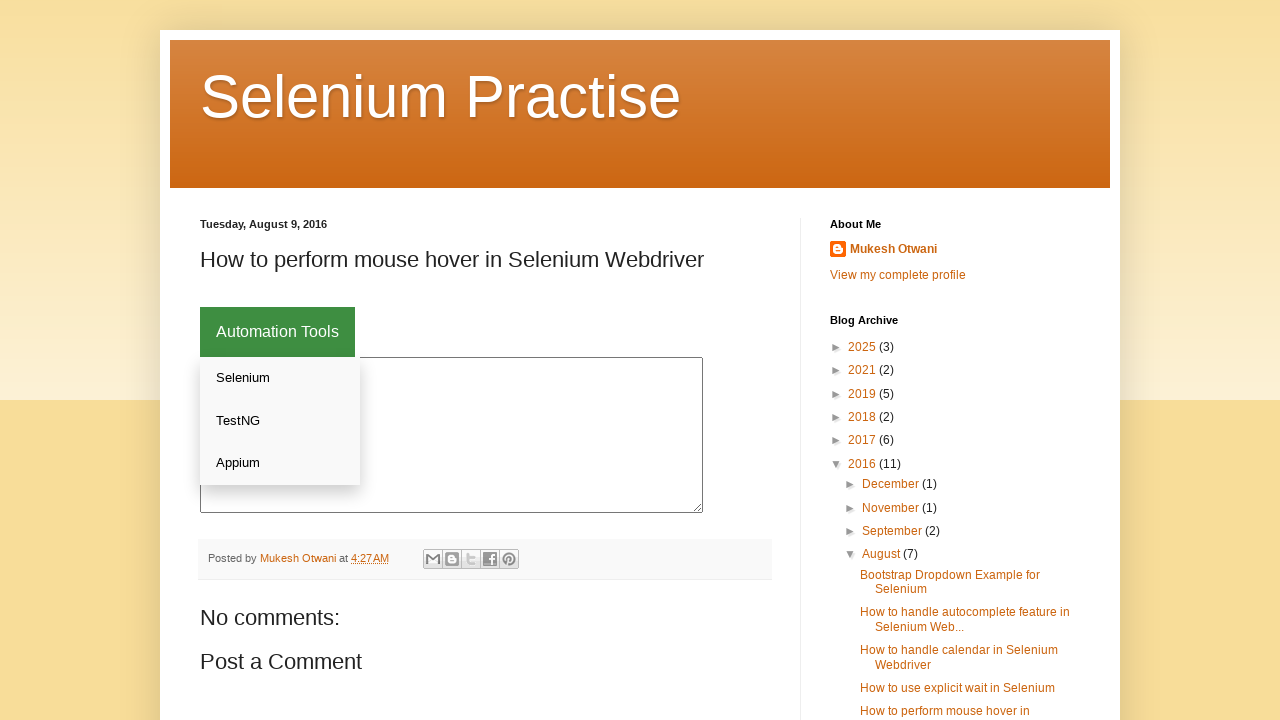

Retrieved all dropdown menu items
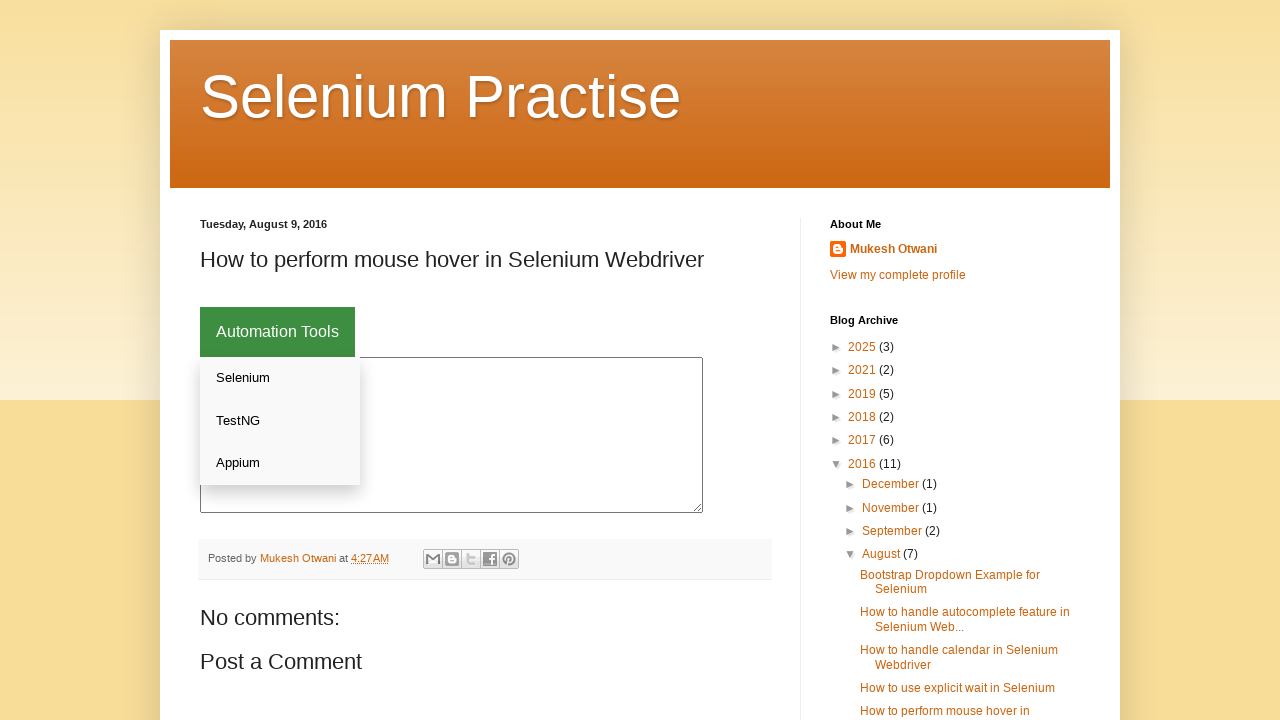

Clicked on 'TestNG' option in dropdown menu at (280, 421) on xpath=//*[@class='dropdown-content']//a >> nth=1
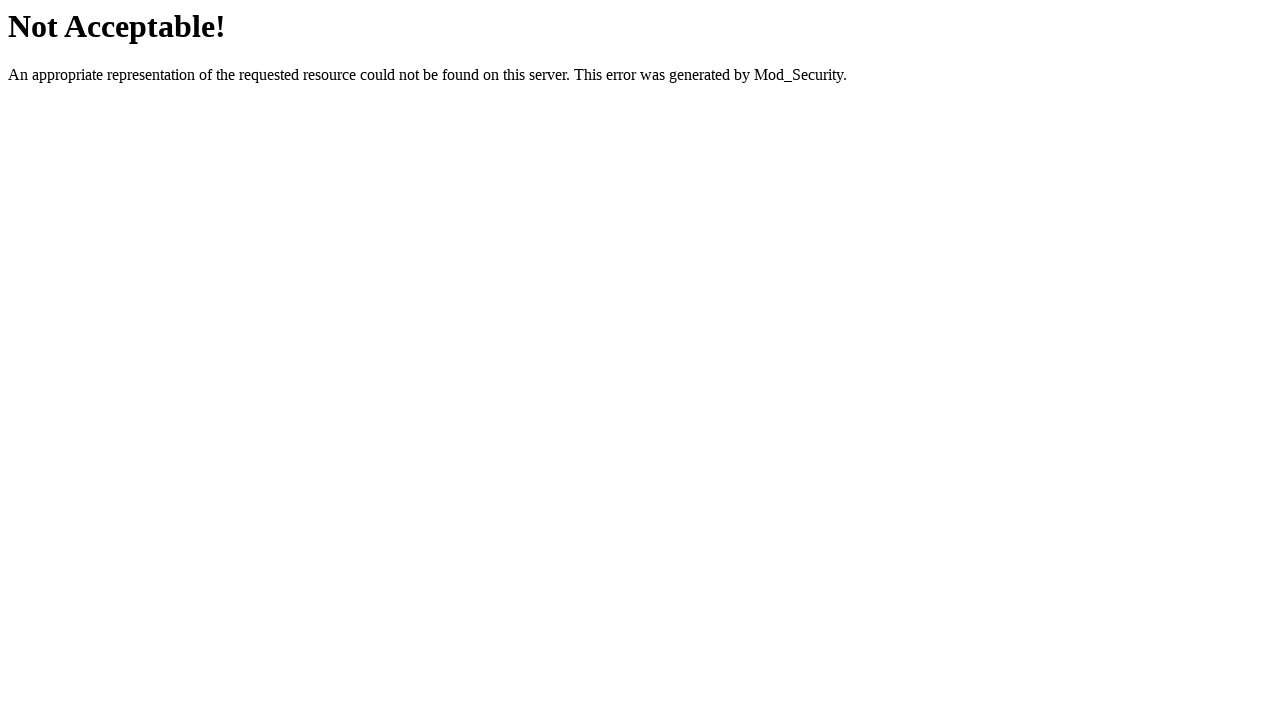

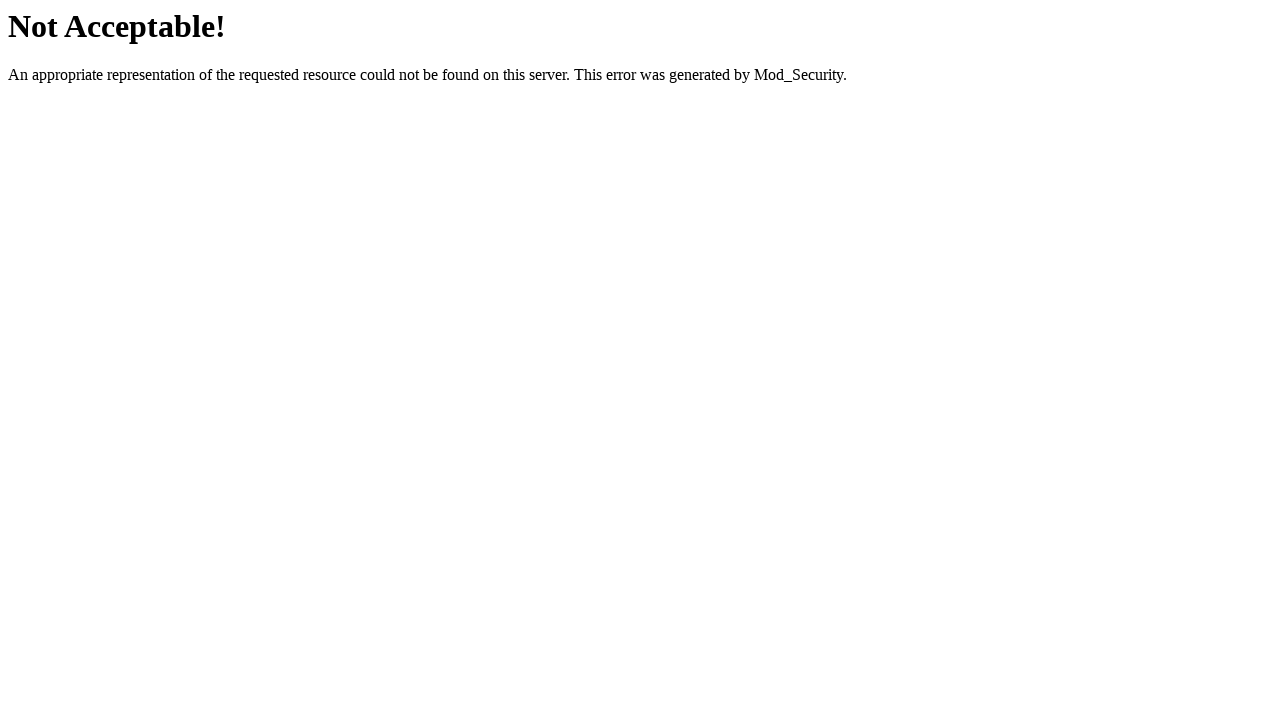